Tests unmarking todo items as complete by unchecking their checkboxes

Starting URL: https://demo.playwright.dev/todomvc

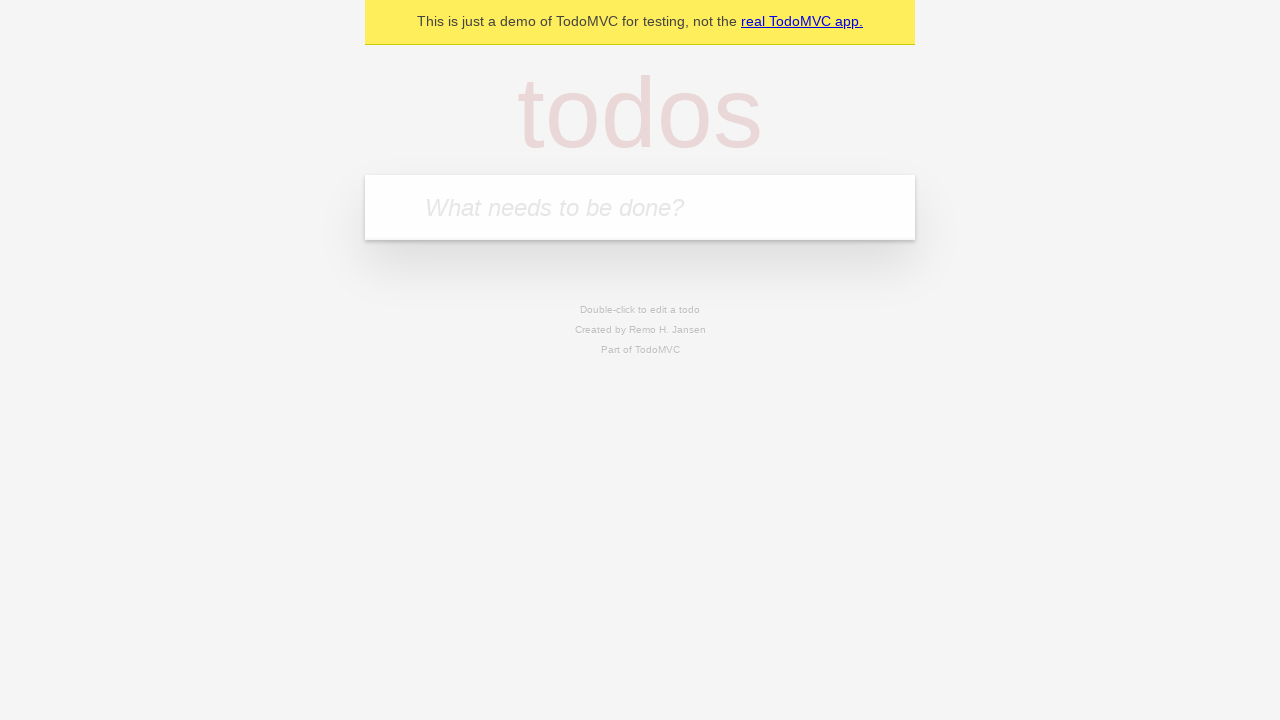

Filled todo input with 'buy some cheese' on internal:attr=[placeholder="What needs to be done?"i]
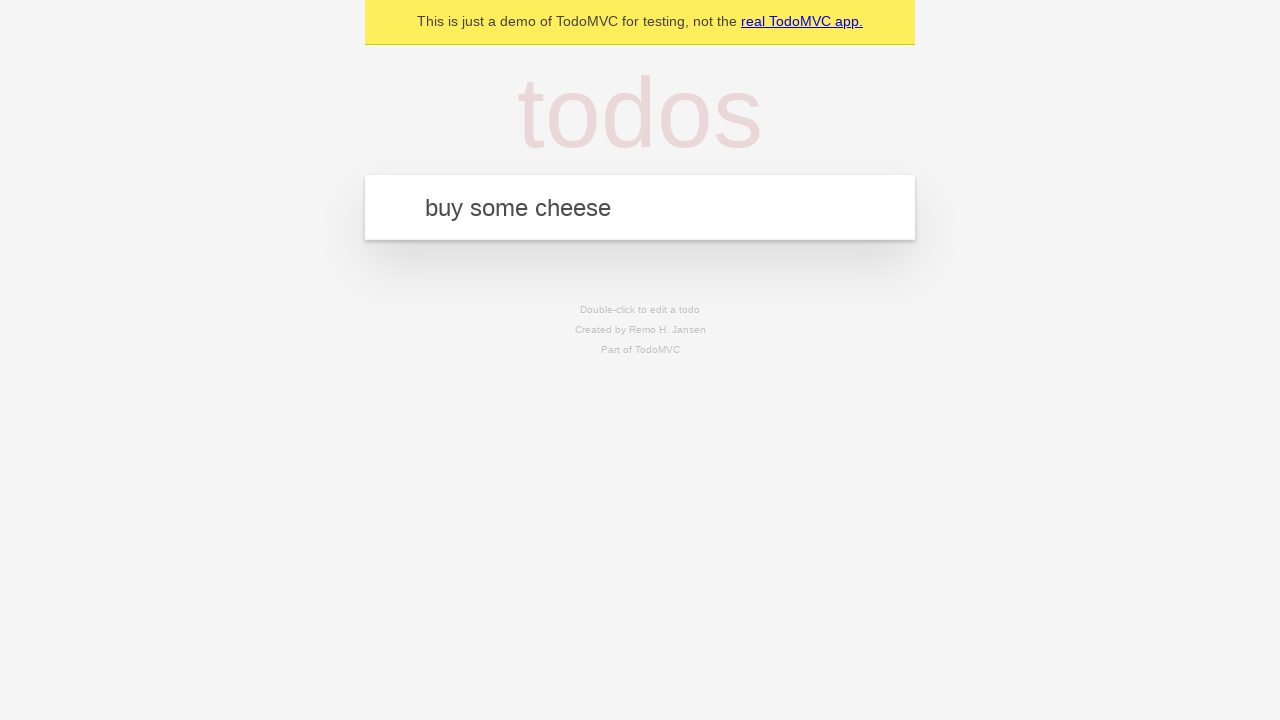

Pressed Enter to create first todo item on internal:attr=[placeholder="What needs to be done?"i]
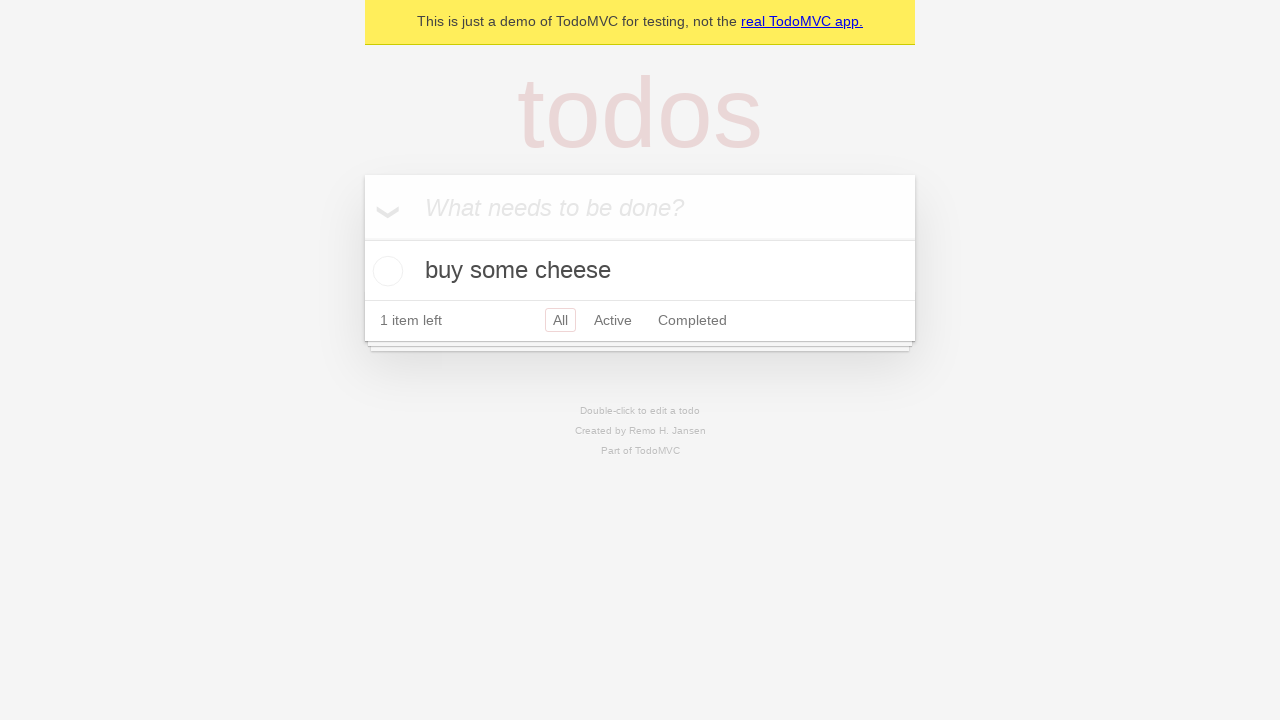

Filled todo input with 'feed the cat' on internal:attr=[placeholder="What needs to be done?"i]
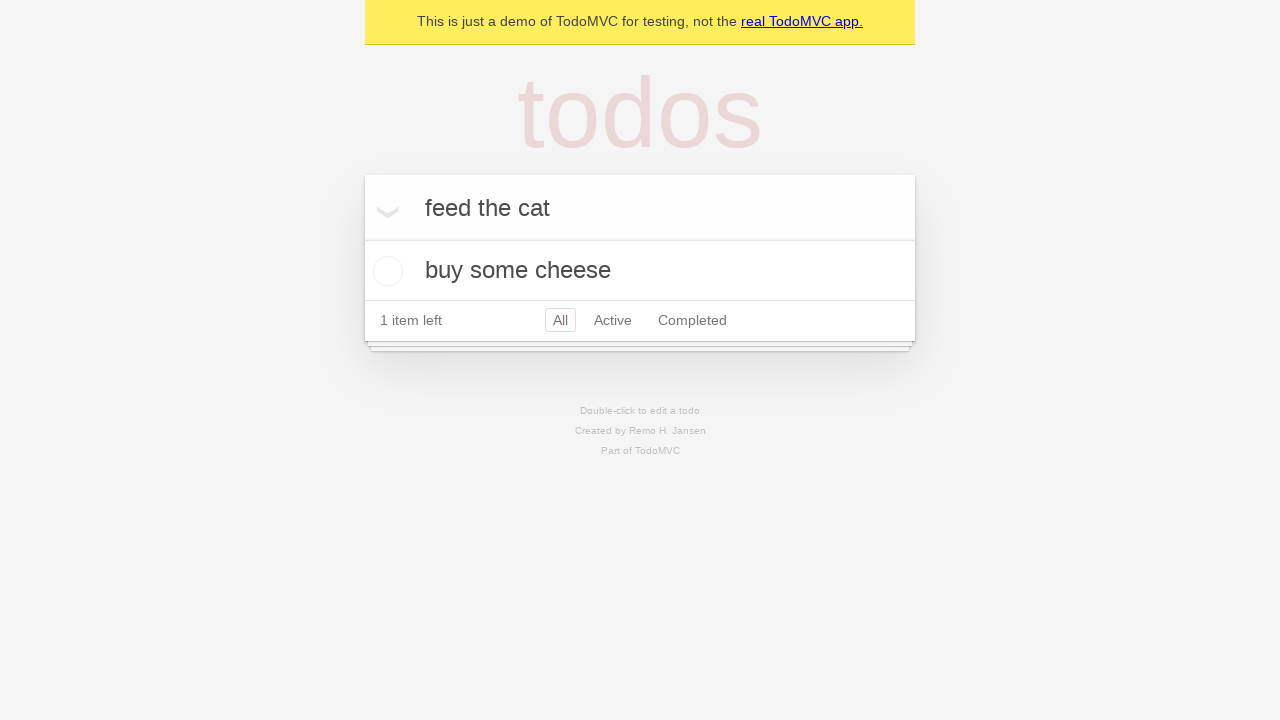

Pressed Enter to create second todo item on internal:attr=[placeholder="What needs to be done?"i]
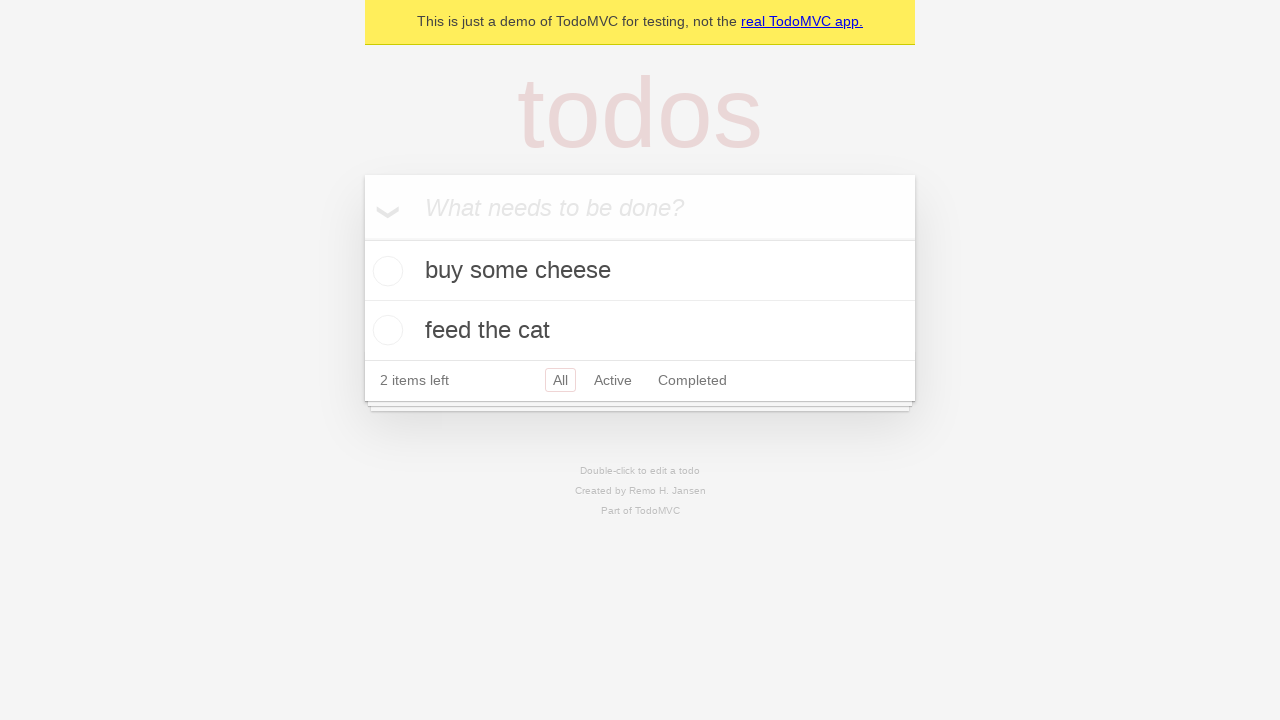

Todo items loaded and are visible
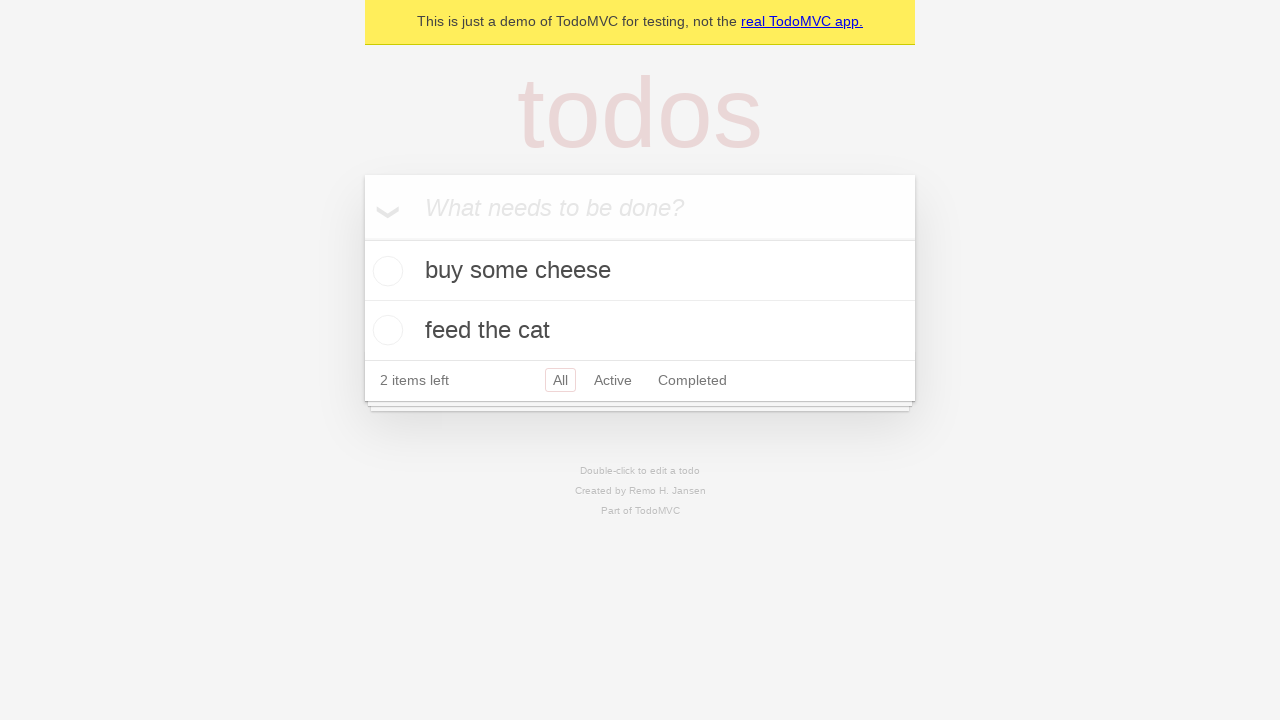

Checked the first todo item checkbox to mark it complete at (385, 271) on internal:testid=[data-testid="todo-item"s] >> nth=0 >> internal:role=checkbox
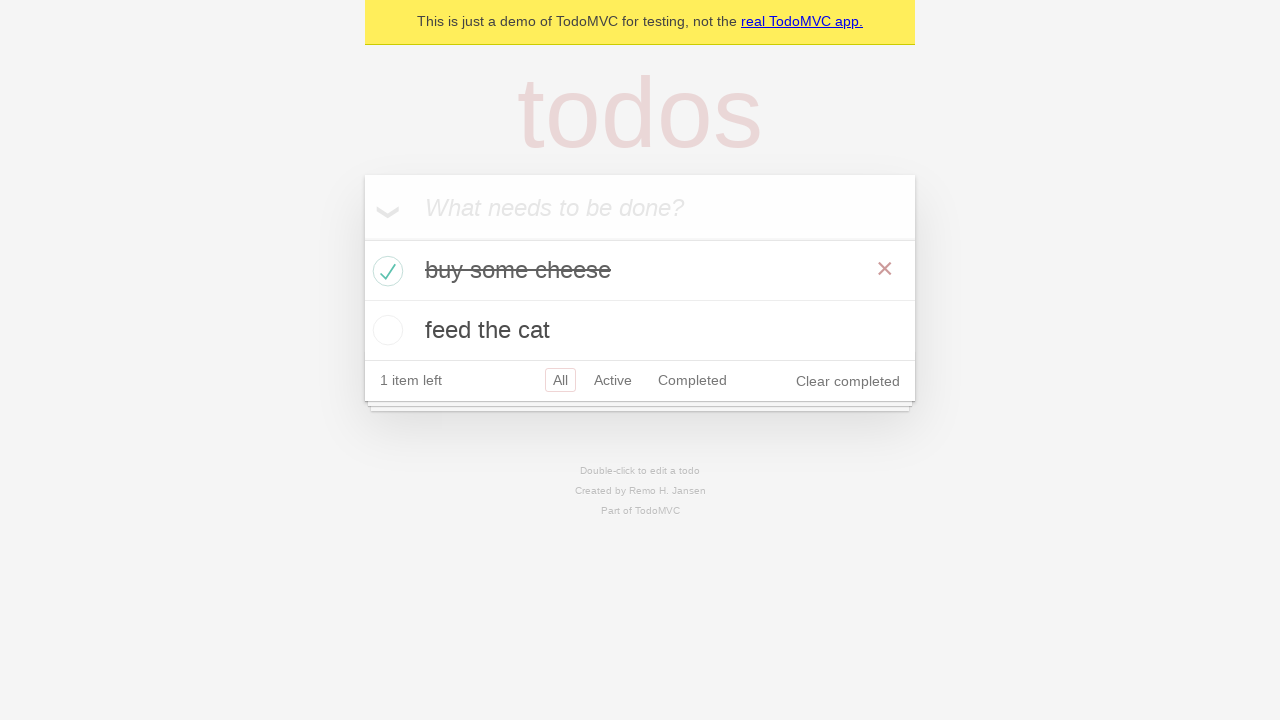

Unchecked the first todo item checkbox to mark it incomplete at (385, 271) on internal:testid=[data-testid="todo-item"s] >> nth=0 >> internal:role=checkbox
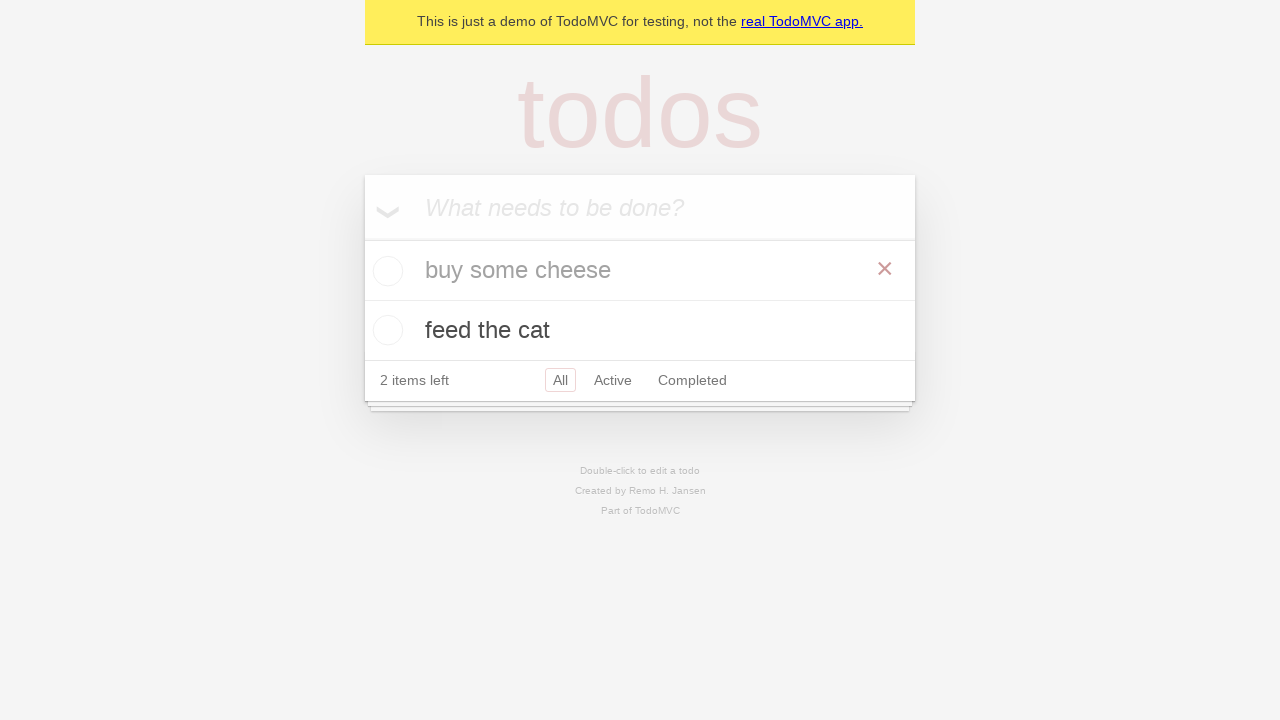

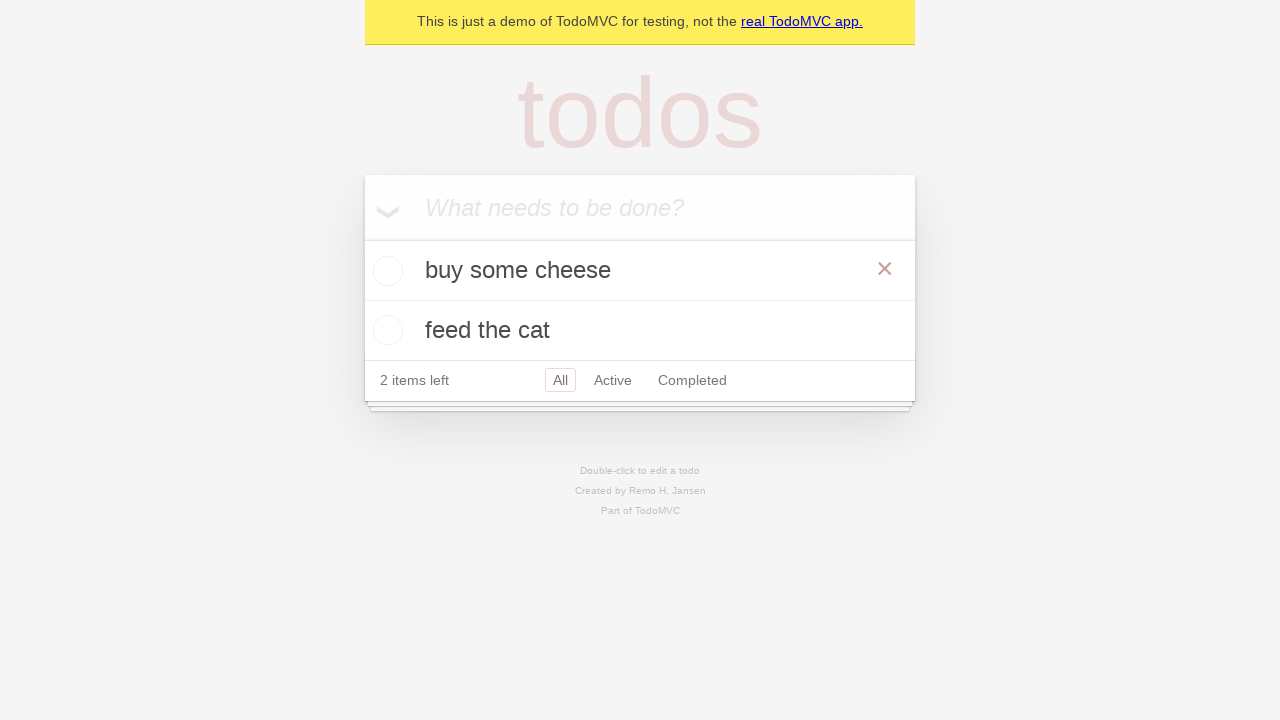